Tests dropdown menu interaction by clicking on a select element and choosing a specific option from the dropdown

Starting URL: https://demoqa.com/select-menu

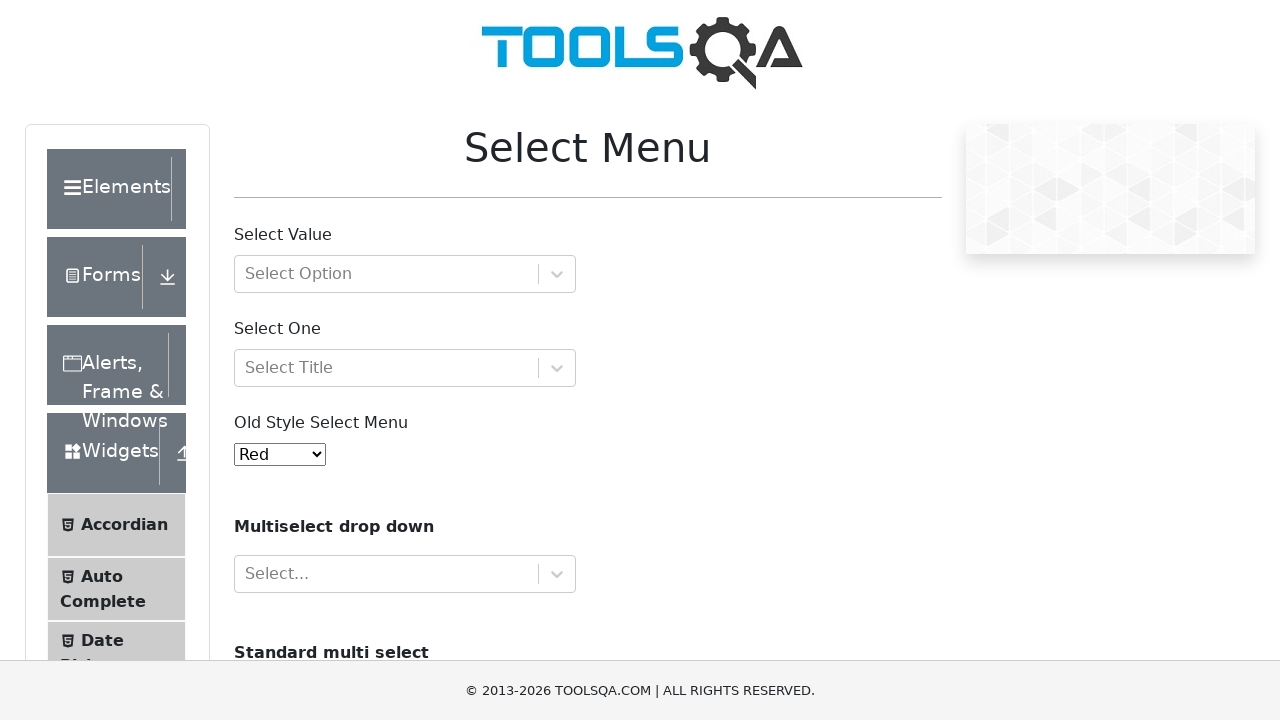

Clicked on the dropdown menu to open options at (405, 274) on div#withOptGroup
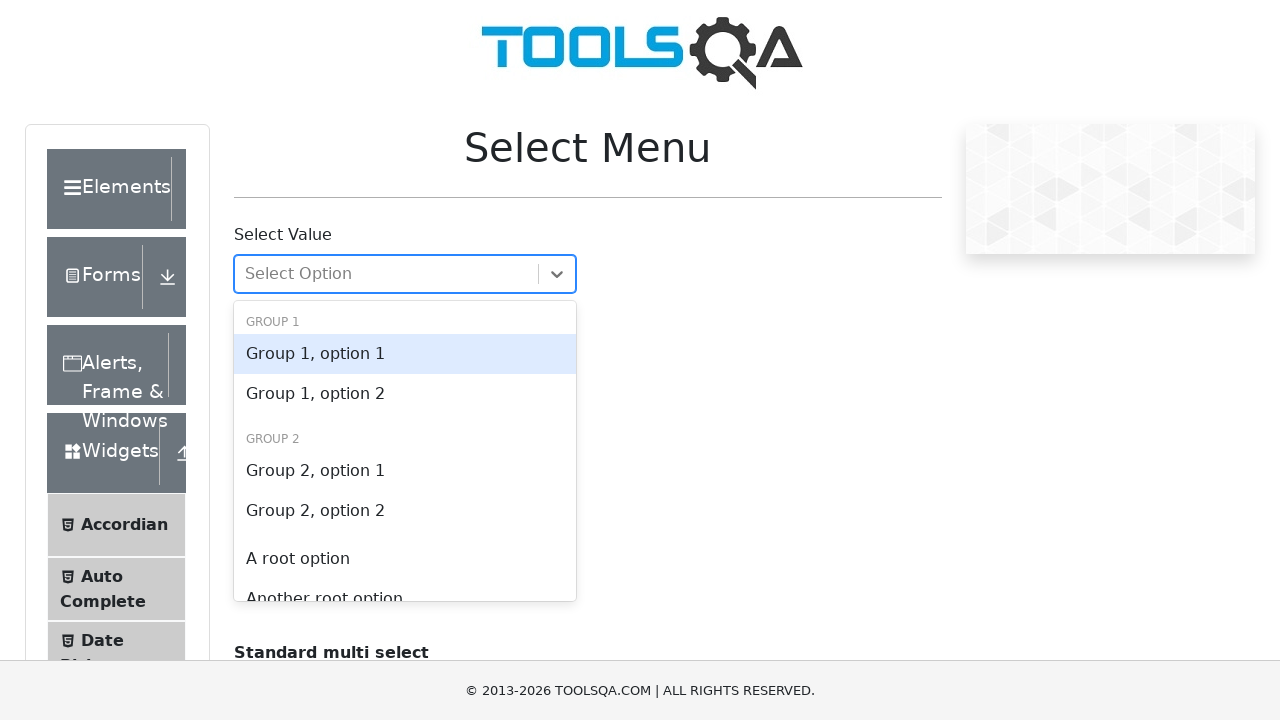

Waited for dropdown menu to expand
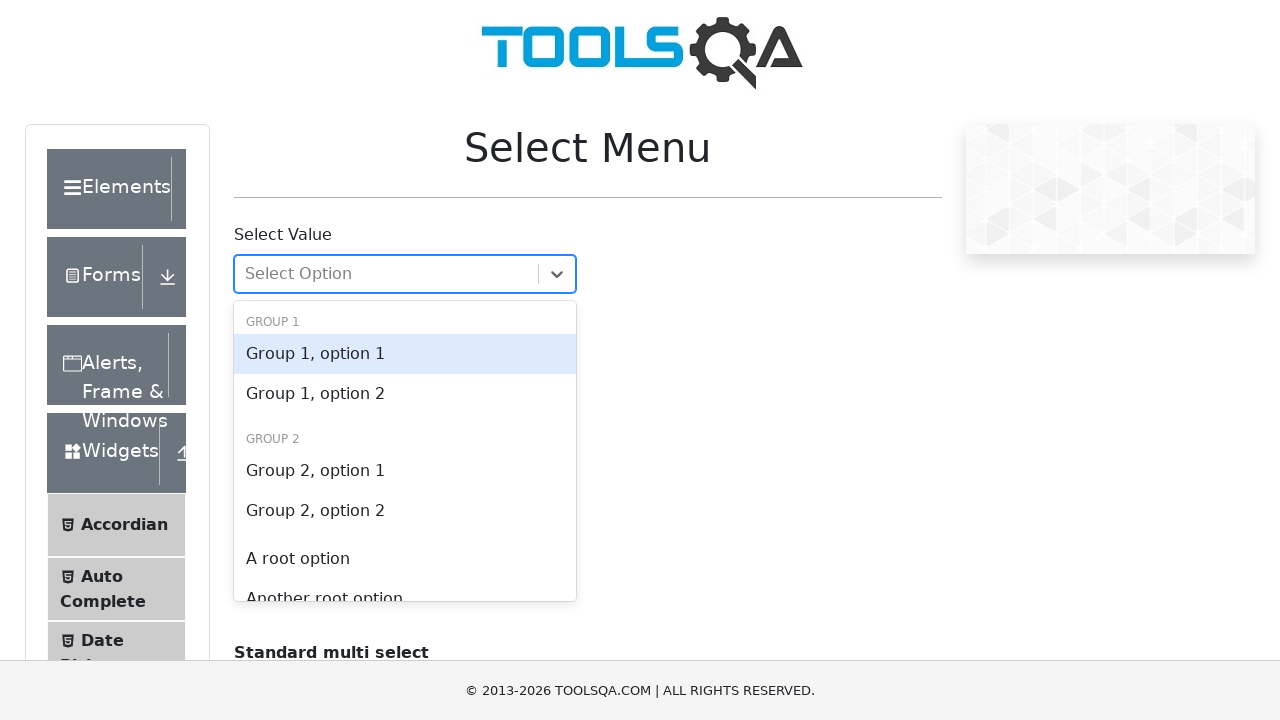

Selected 'Group 2, option 1' from the dropdown menu at (640, 360) on div:has-text('Group 2, option 1')
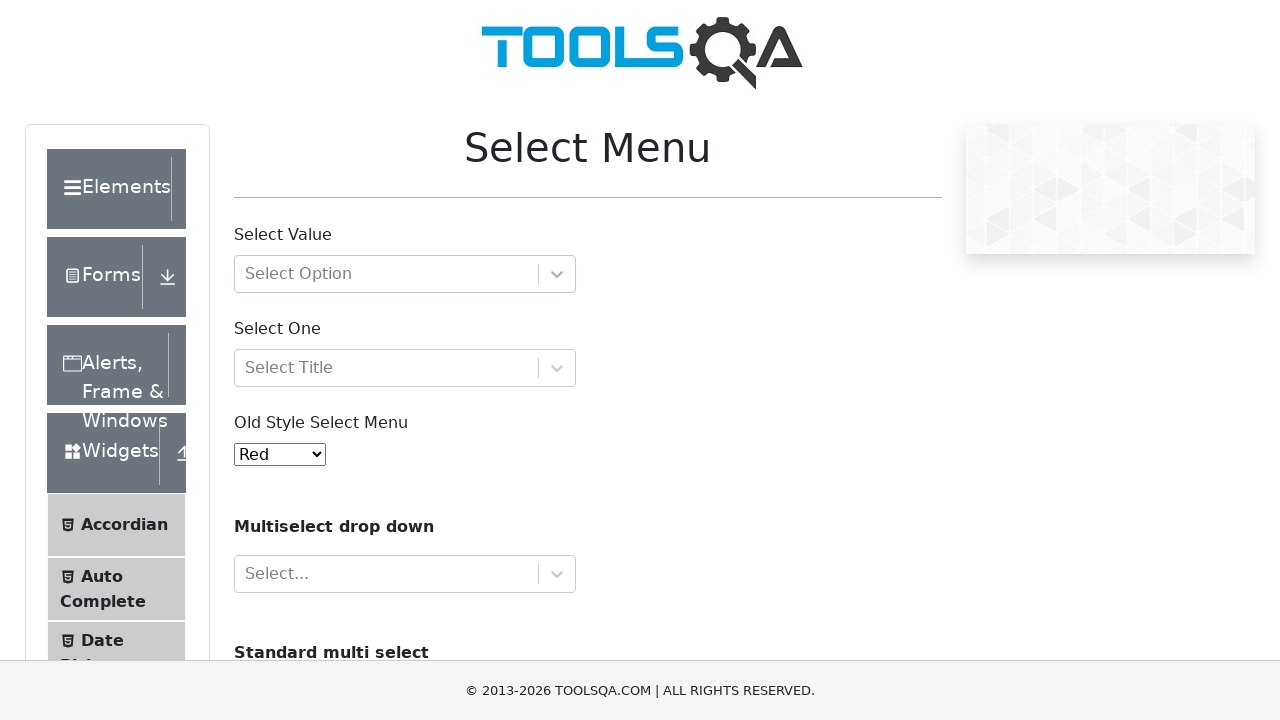

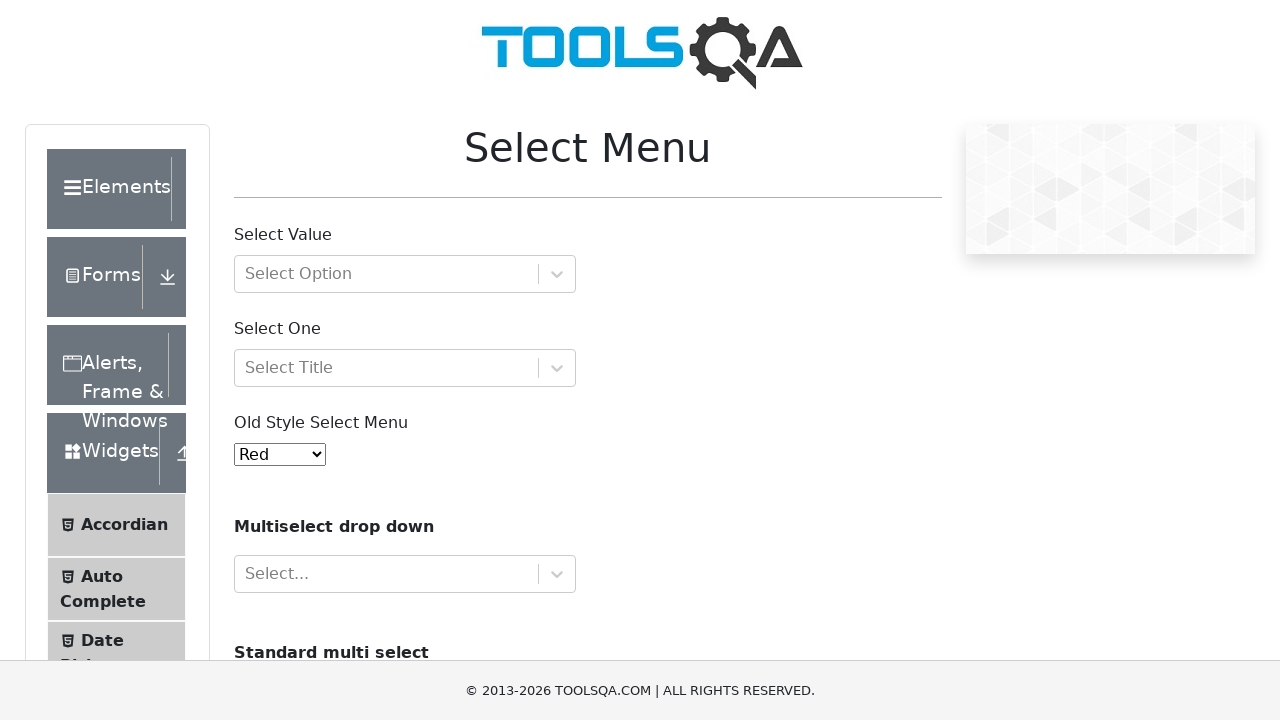